Tests an e-commerce site's search and add to cart functionality by searching for products containing "Ca", verifying search results, and adding specific items to the cart

Starting URL: https://rahulshettyacademy.com/seleniumPractise/#/

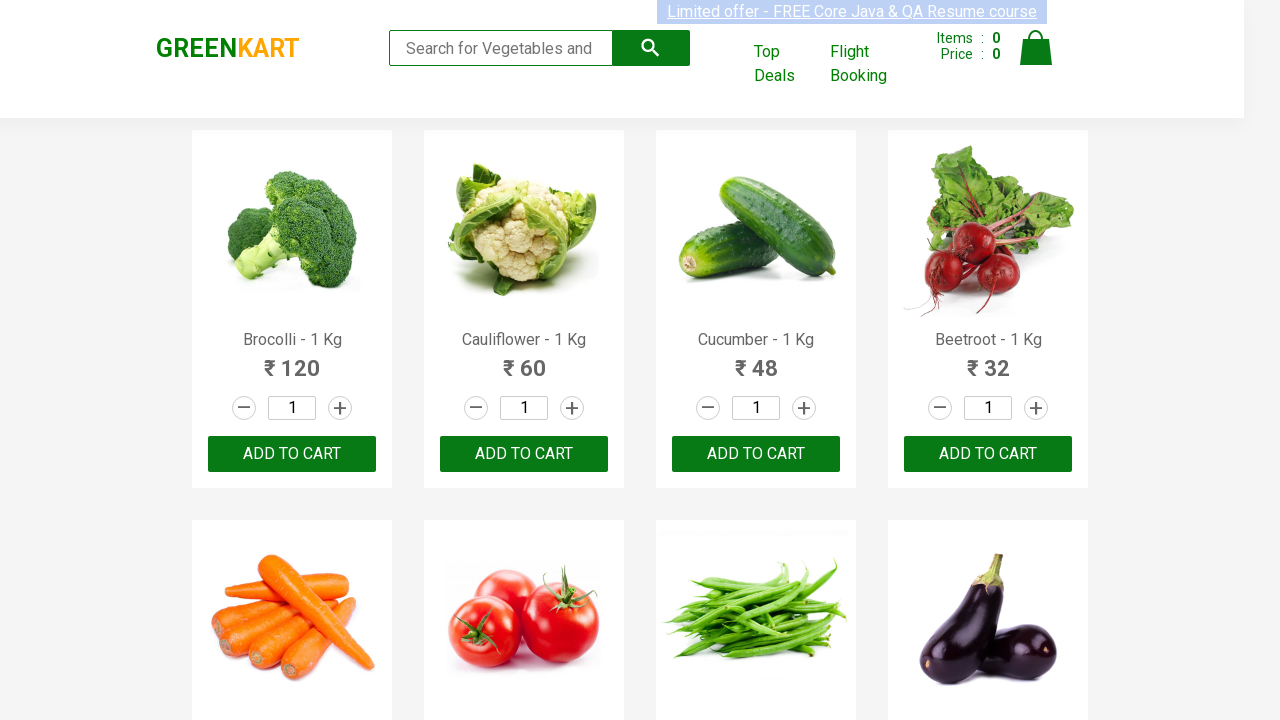

Filled search field with 'Ca' to search for products on .search-keyword
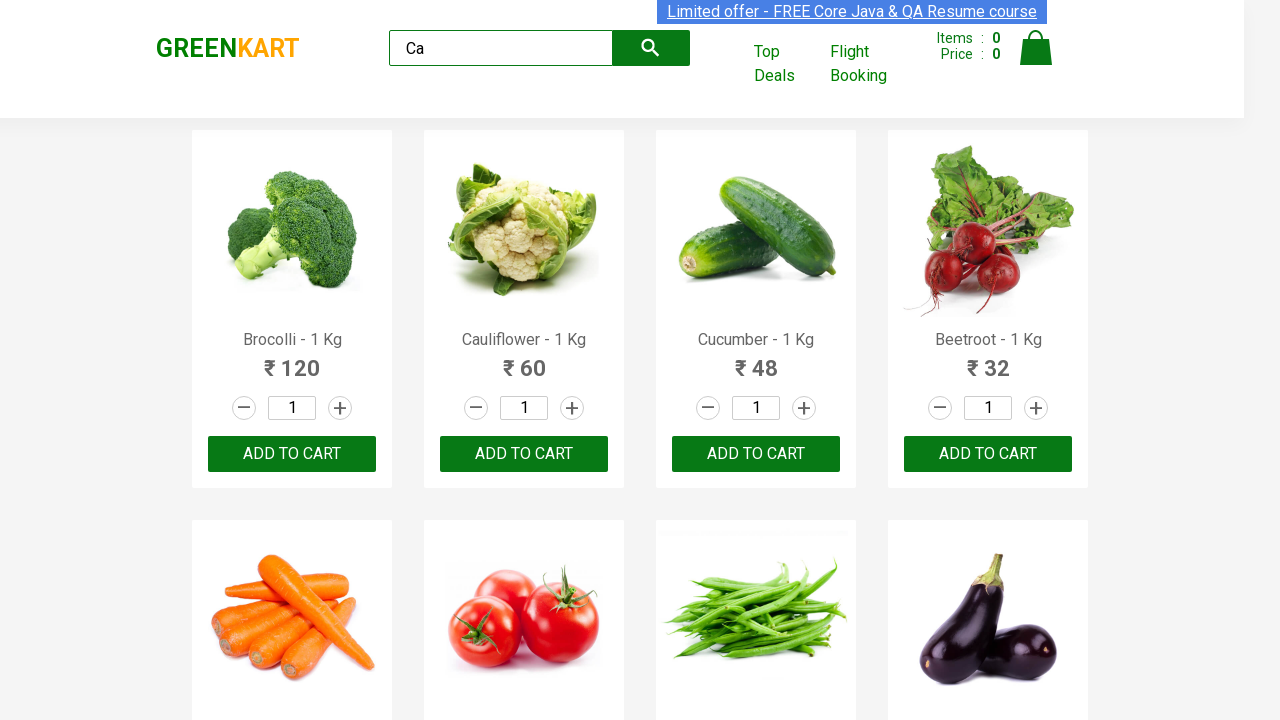

Waited 2 seconds for products to load
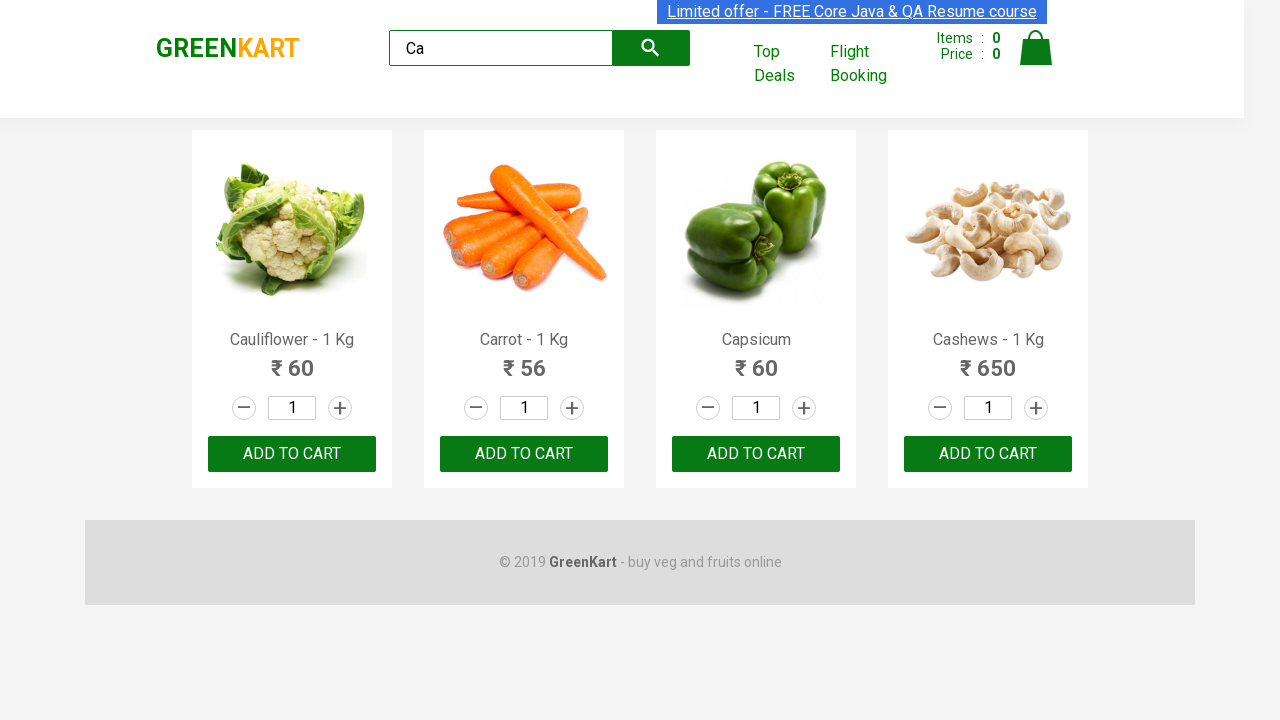

Verified that 4 visible products are displayed in search results
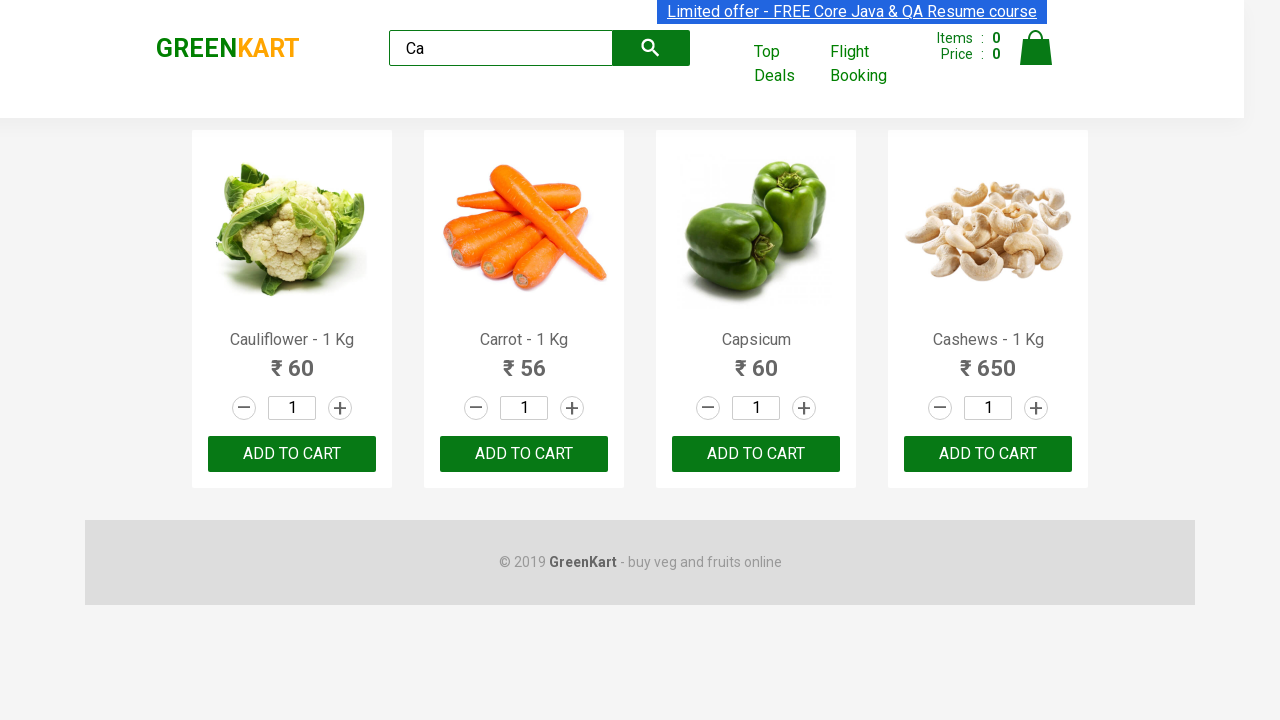

Clicked 'ADD TO CART' button for the second product at (524, 454) on .products .product >> nth=1 >> internal:text="ADD TO CART"i
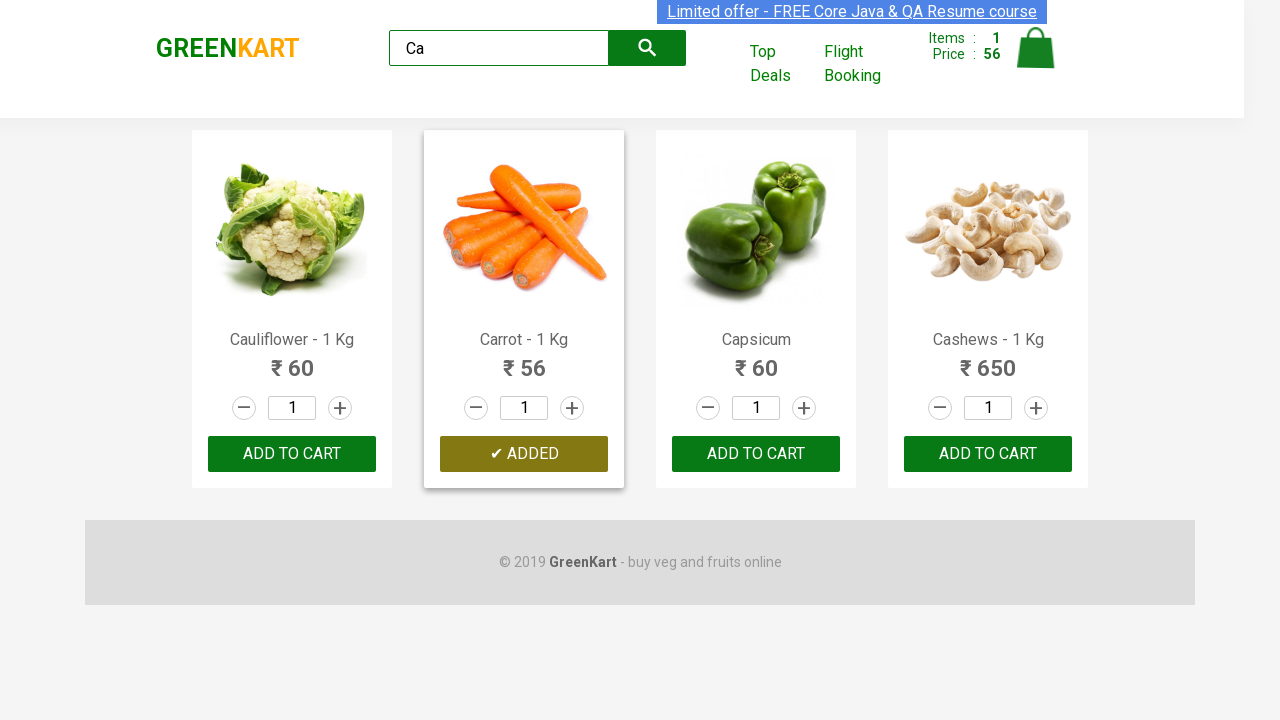

Found and clicked 'ADD TO CART' for Cashews product at index 3 at (988, 454) on .products .product >> nth=3 >> button
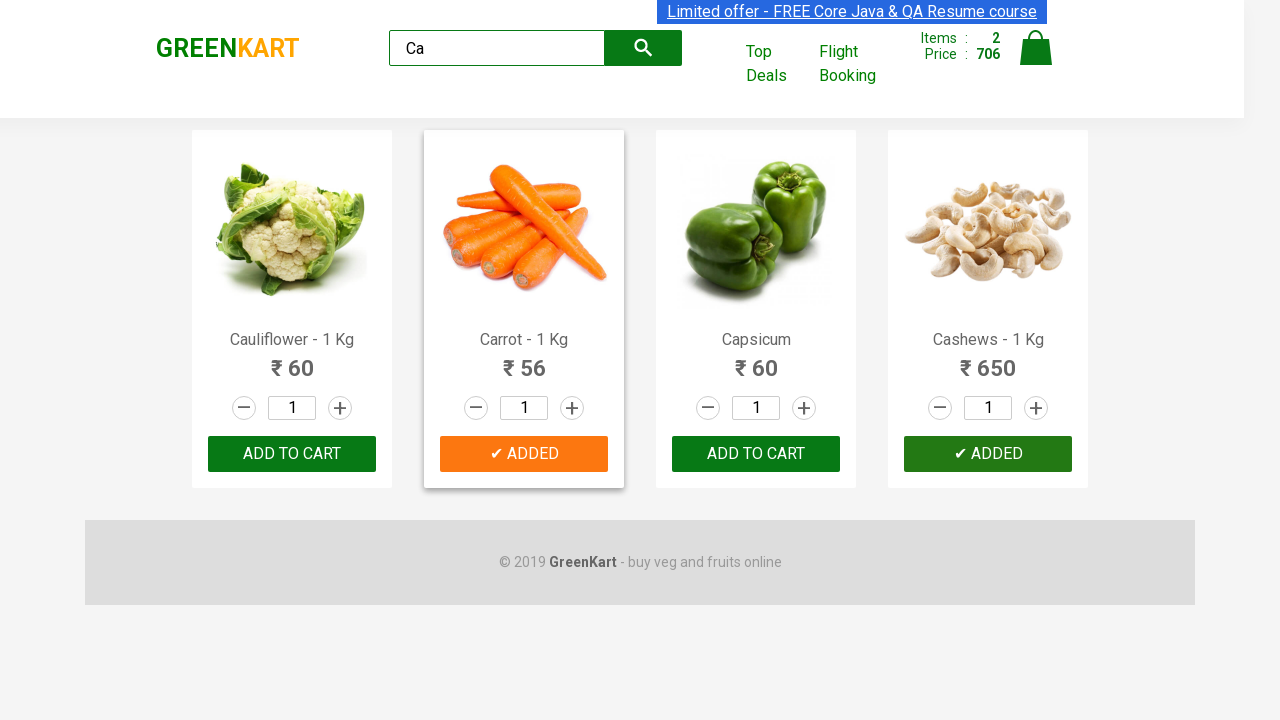

Verified that the brand name is 'GREENKART'
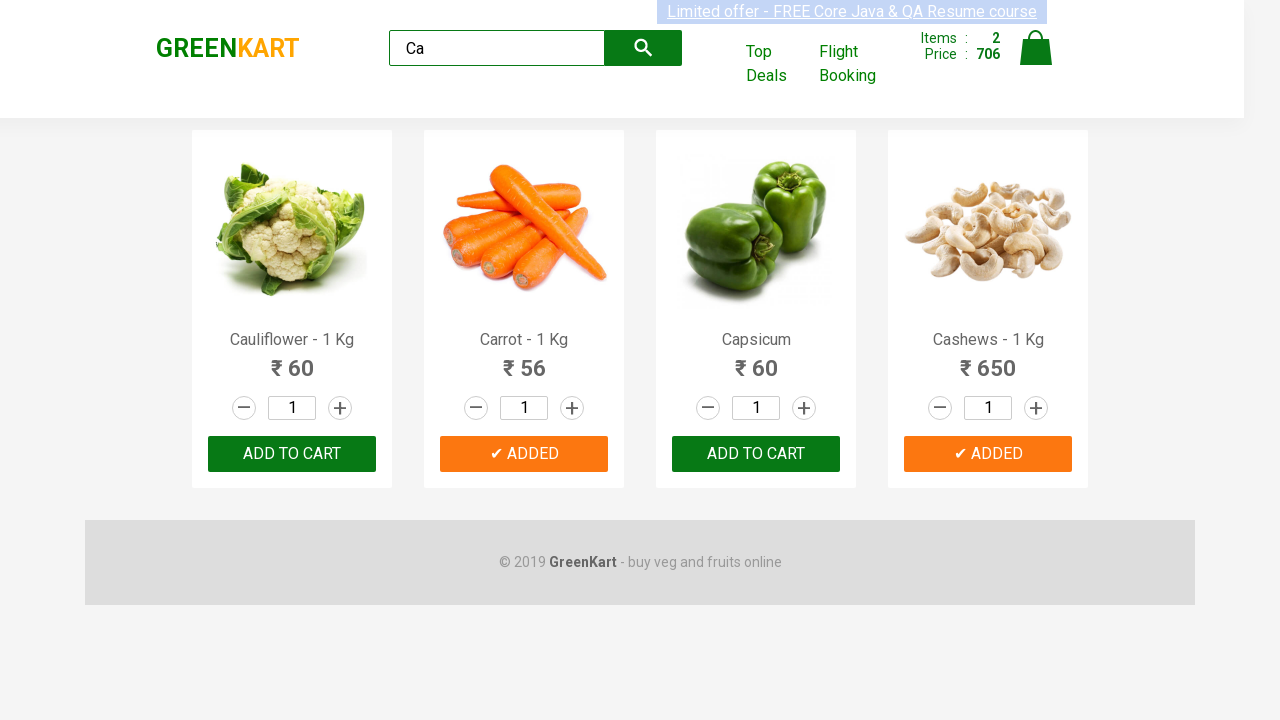

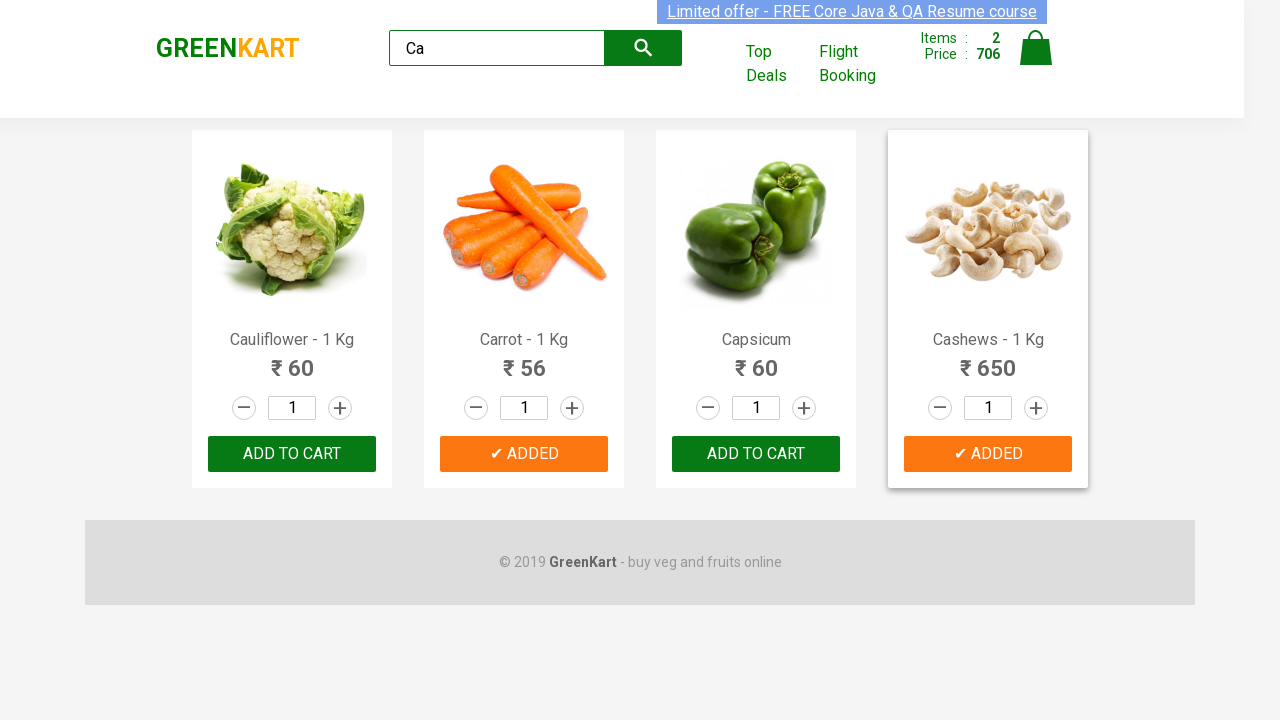